Navigates to a location detection website and waits for the page to load, demonstrating how to handle browser notifications by disabling them.

Starting URL: https://whatmylocation.com

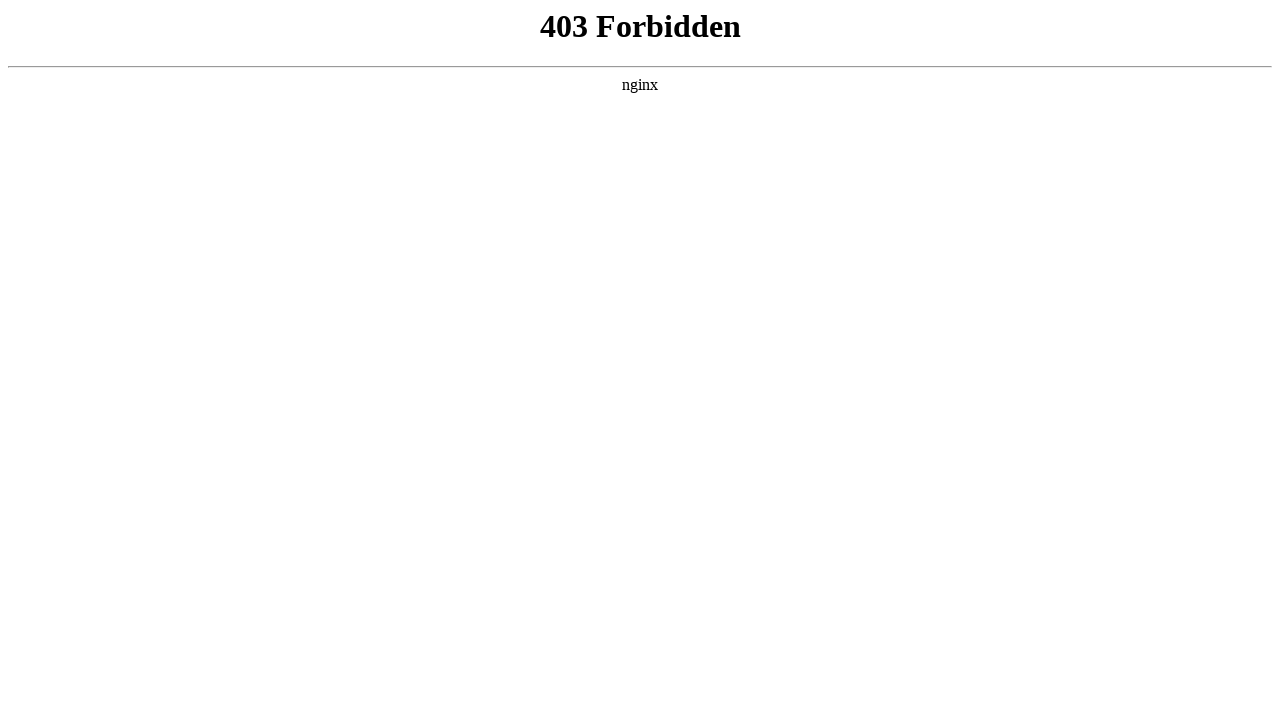

Set viewport size to 1920x1080
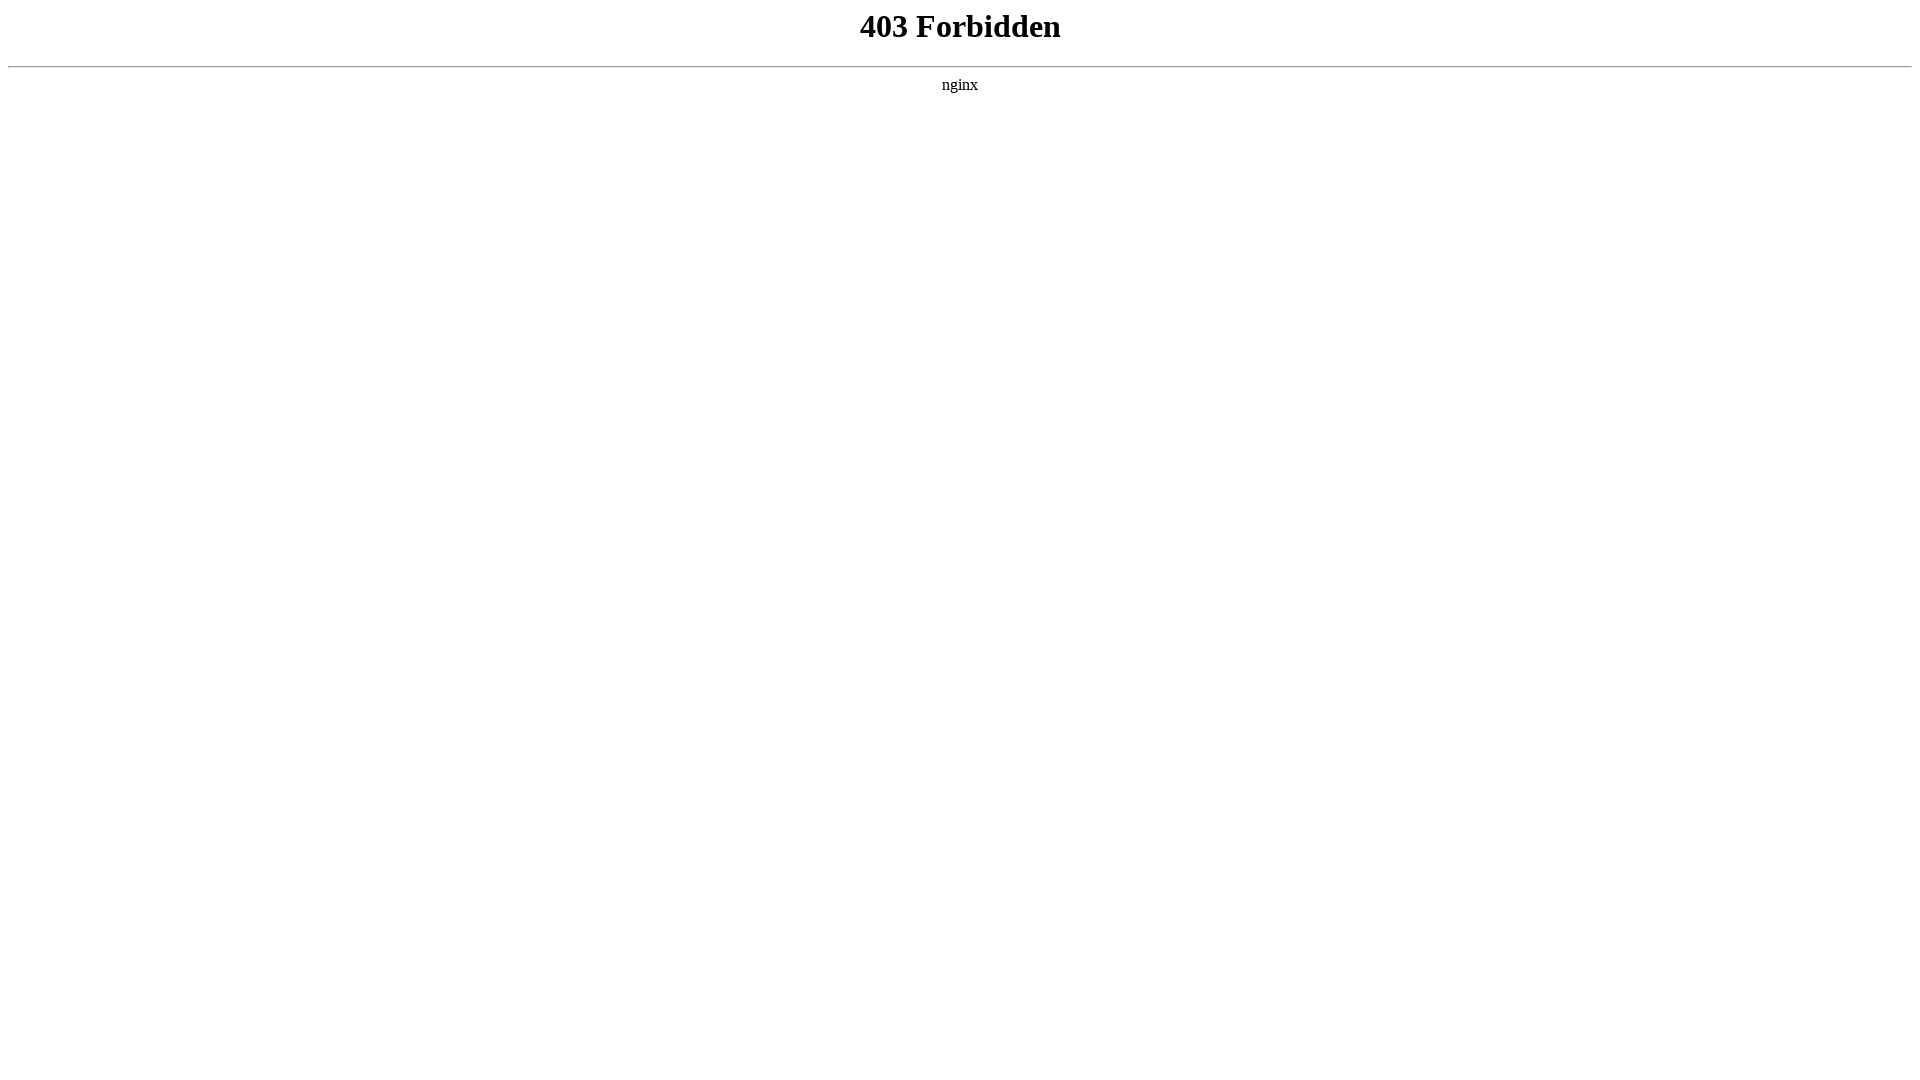

Waited for page to reach networkidle state
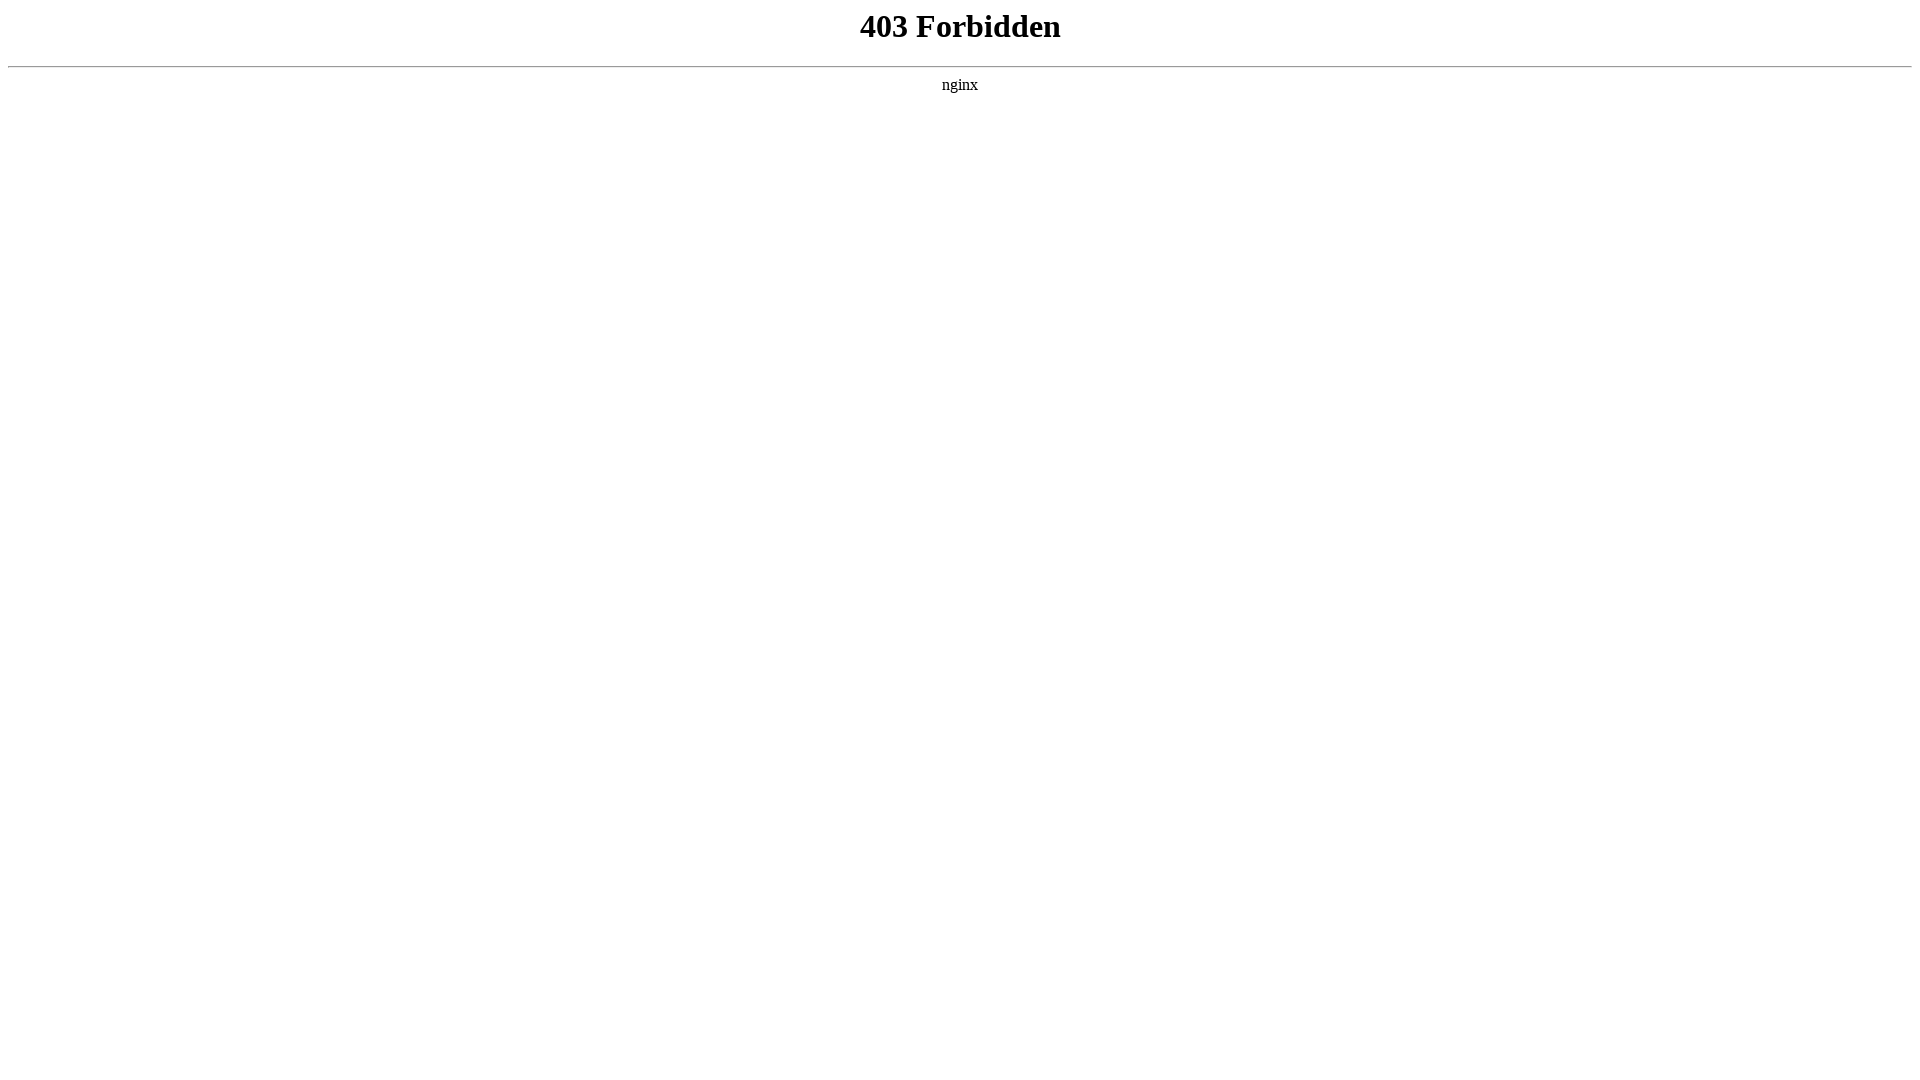

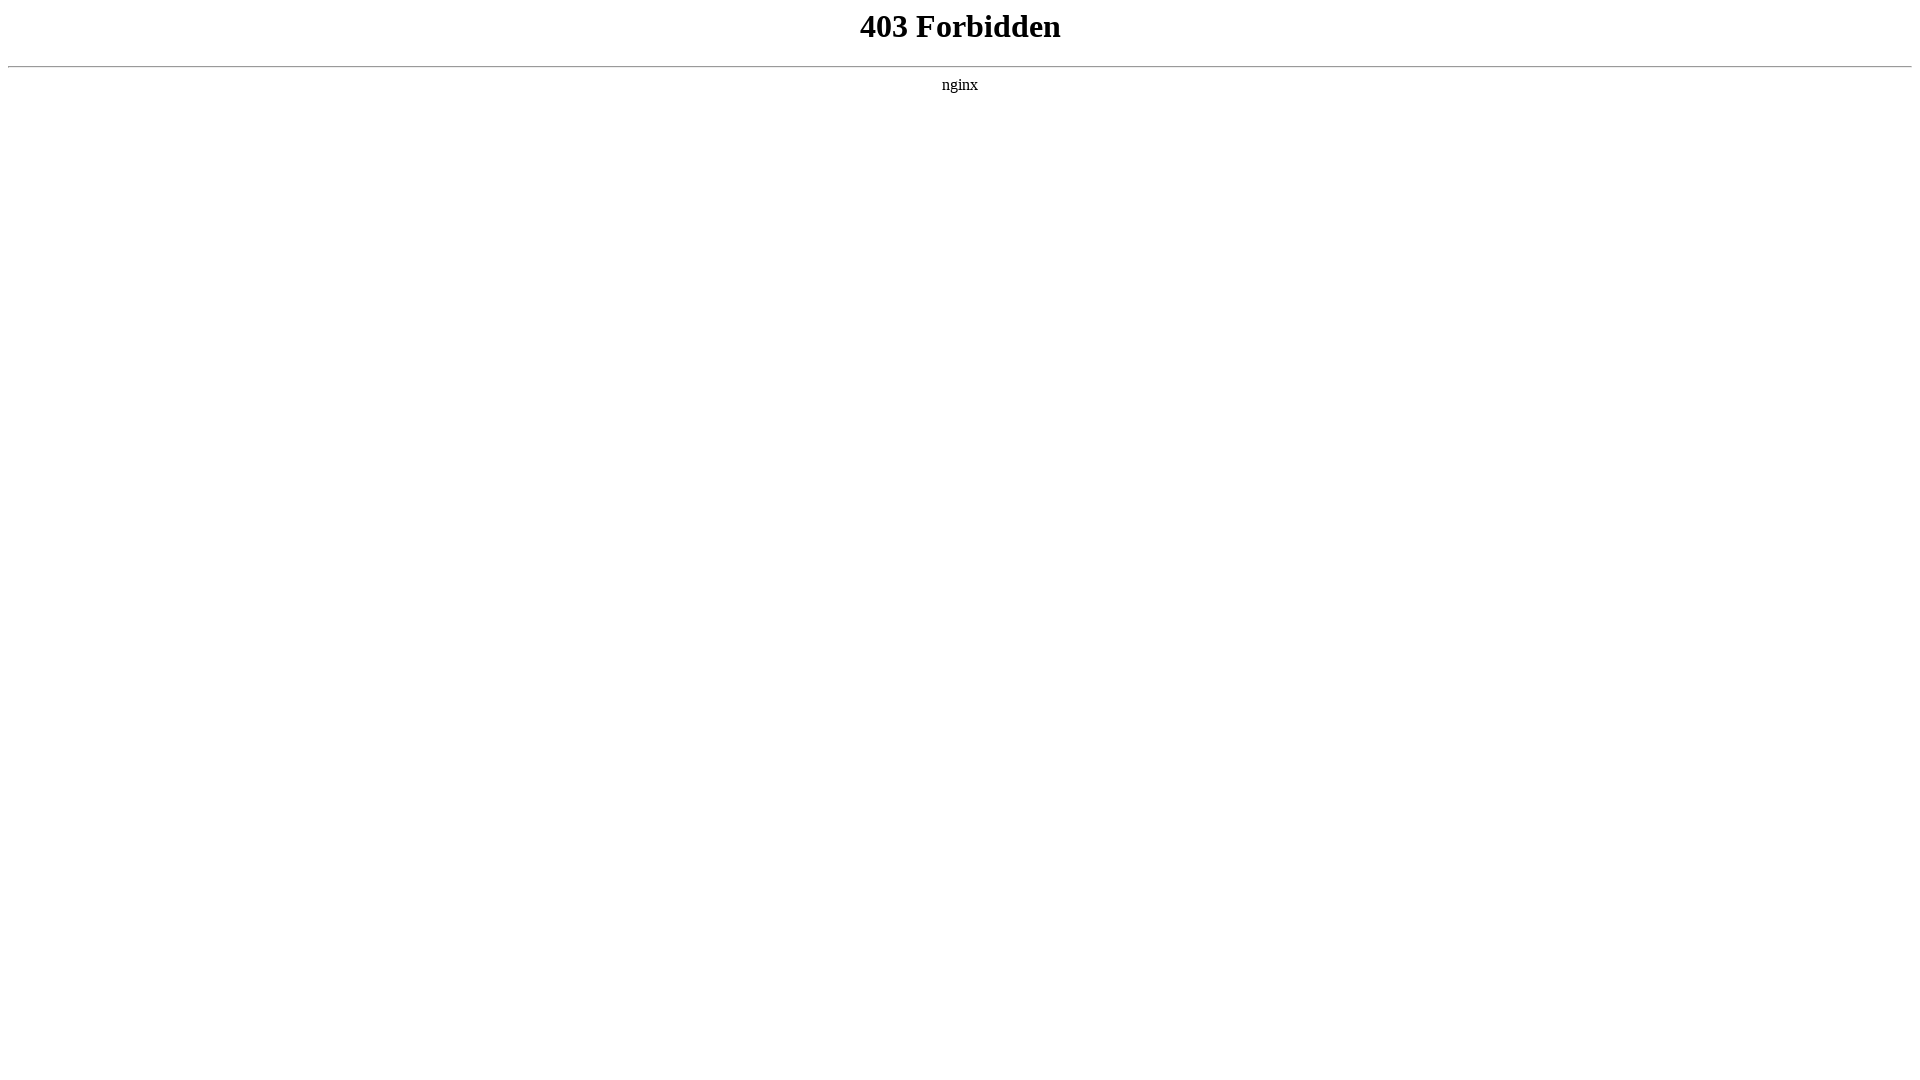